Navigates to Formula 1 driver results page and verifies that the table with driver rankings is displayed

Starting URL: https://www.formula1.com/en/results/2024/drivers

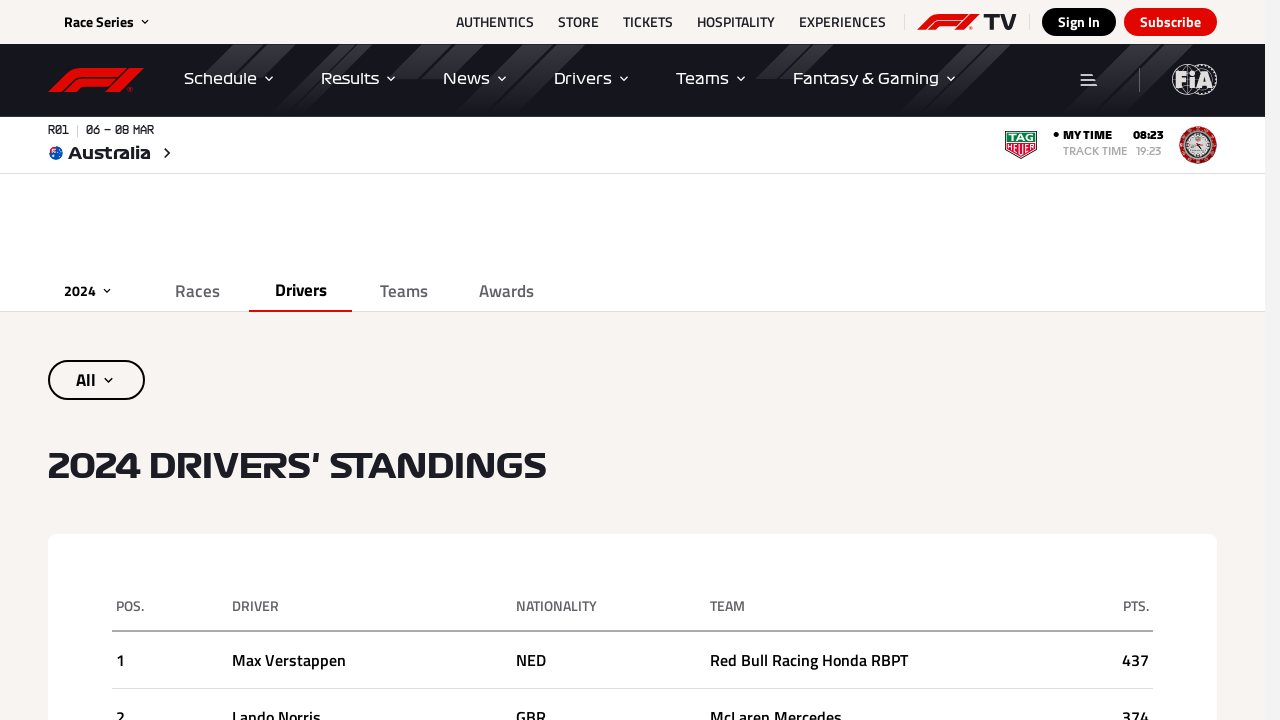

Waited for table headers to load
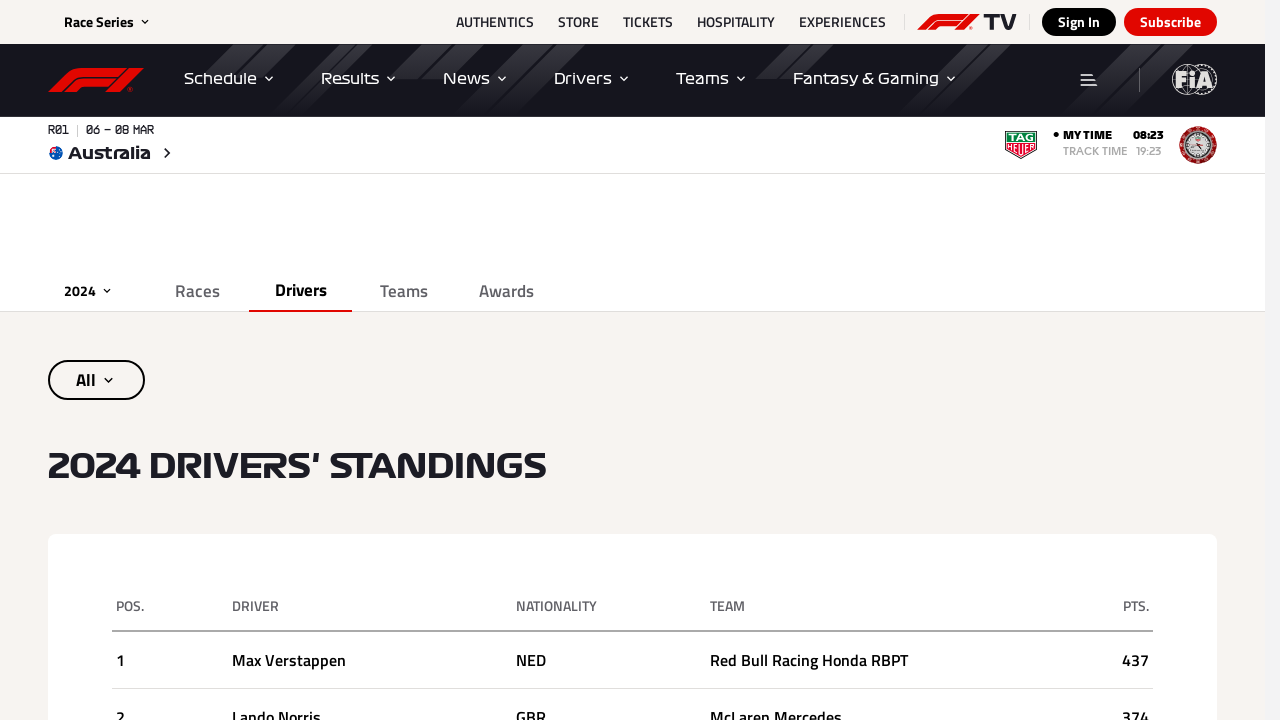

Waited for table rows to load
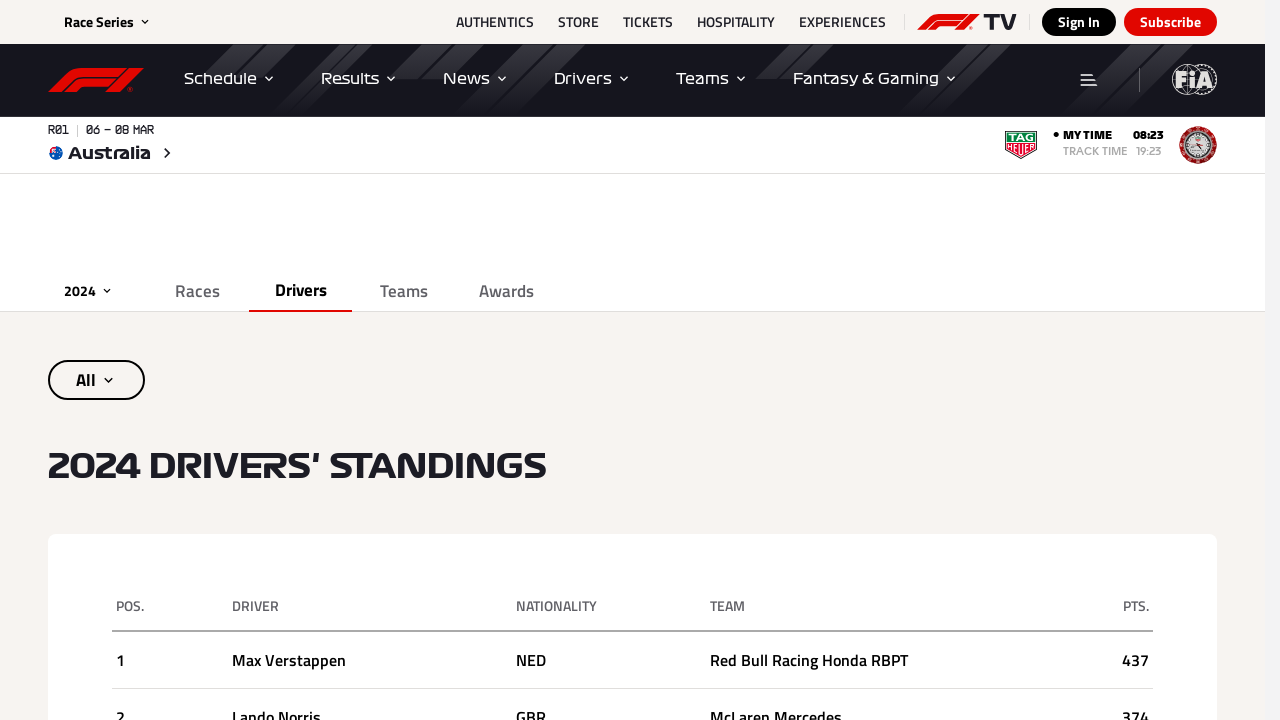

Verified table data cells are visible
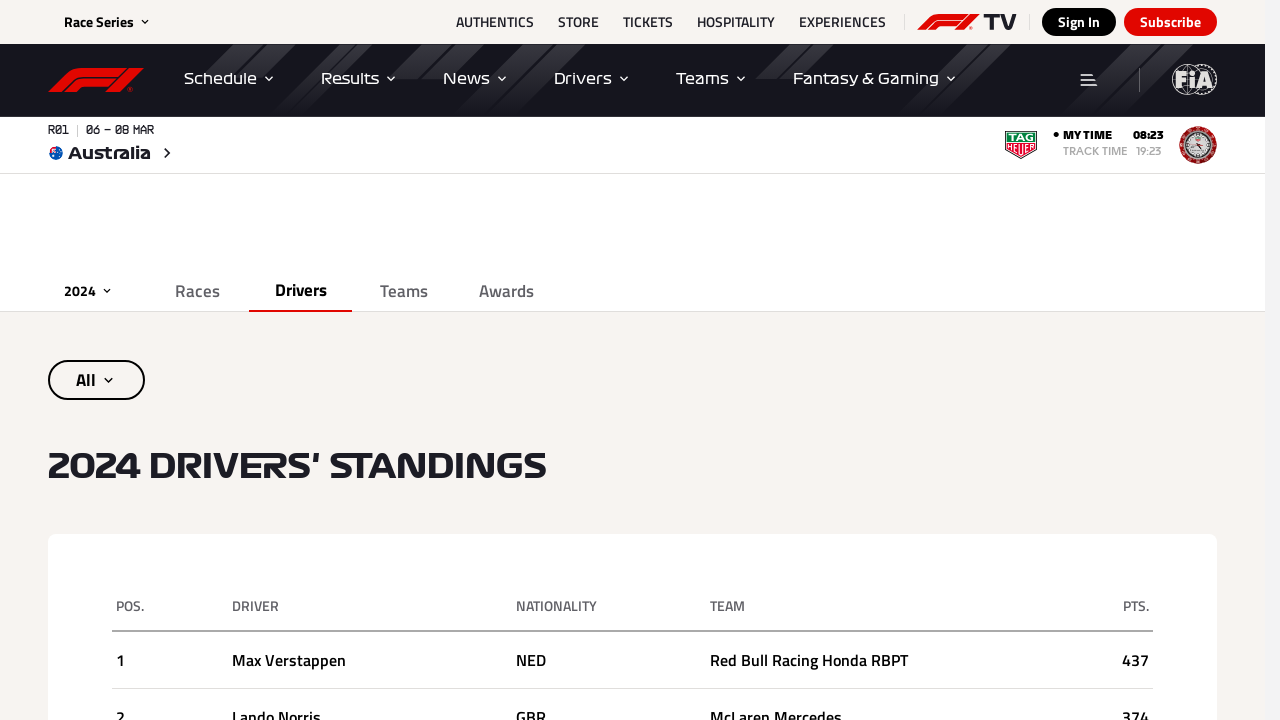

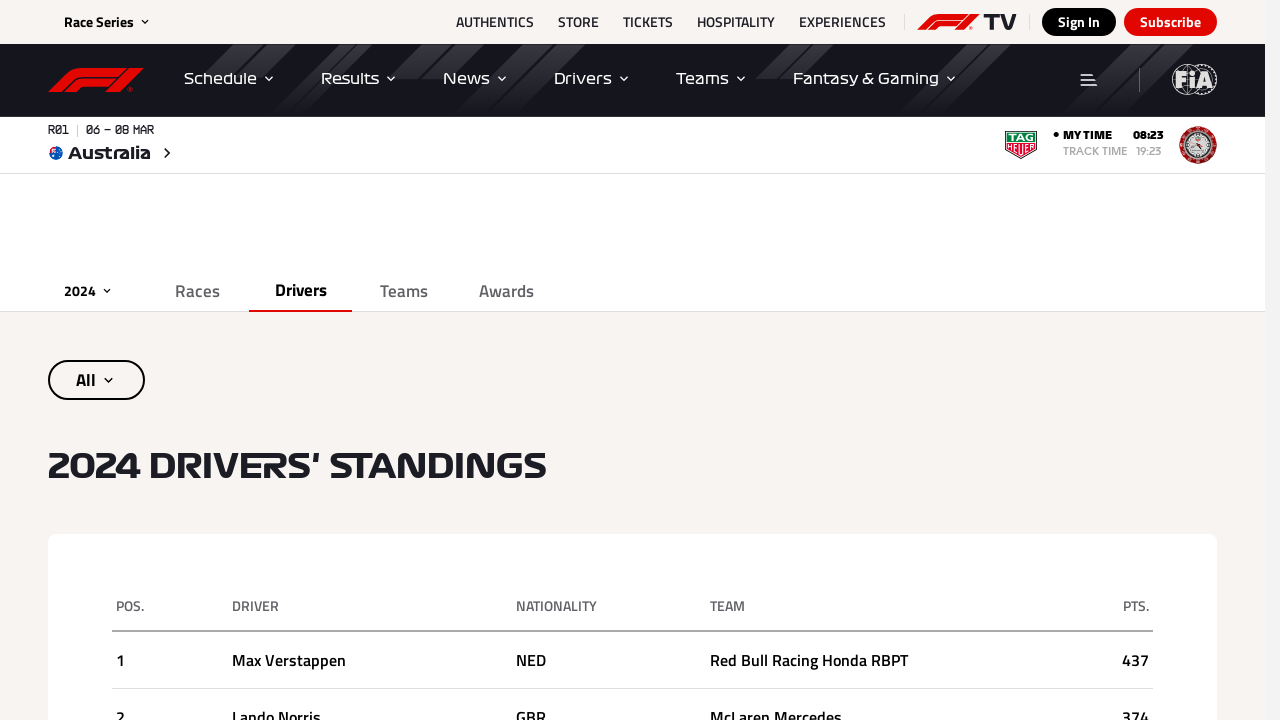